Navigates to Barnes & Noble books section and then navigates back to the previous page

Starting URL: https://www.barnesandnoble.com/b/books/_/N-29Z8q8

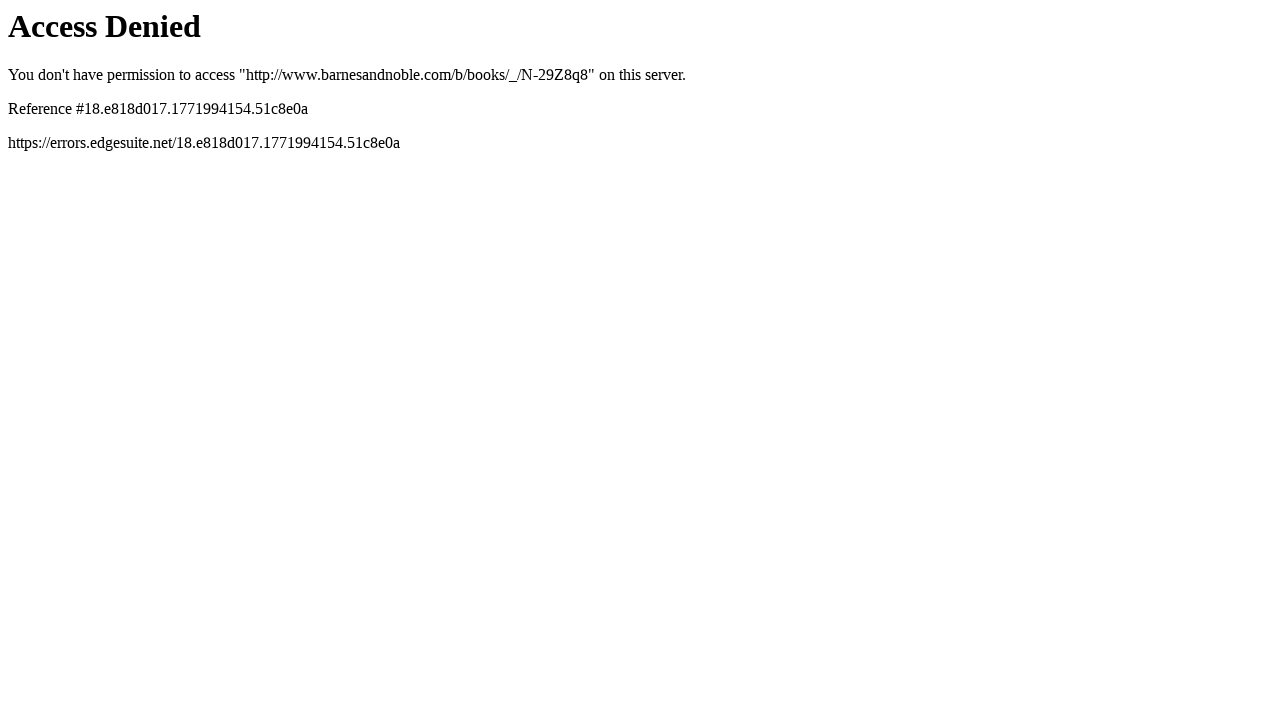

Navigated back to previous page
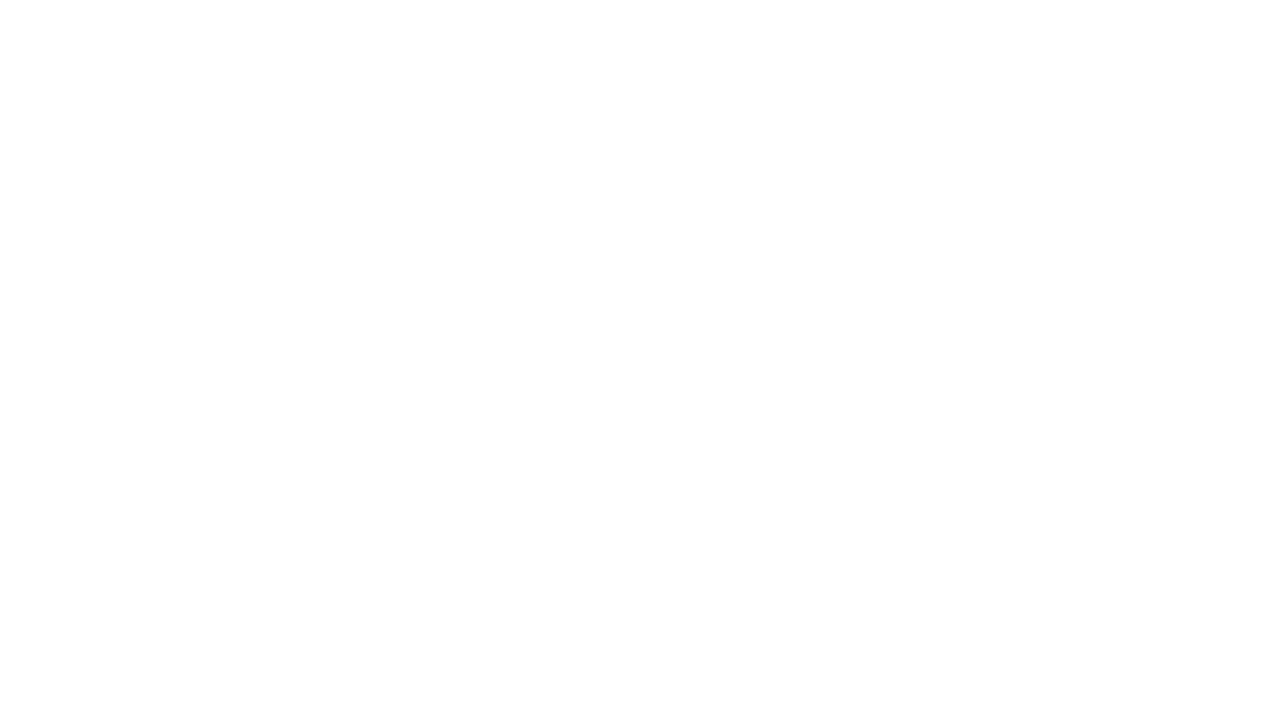

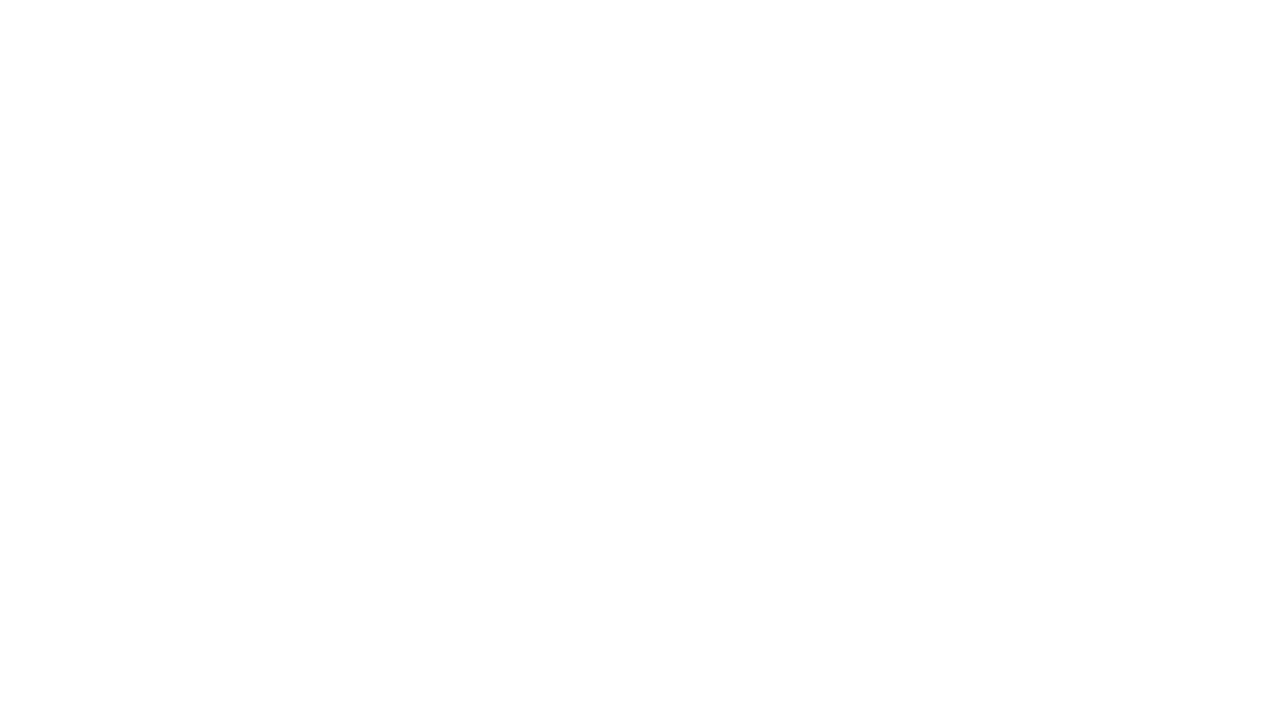